Tests expanding a collapsible section by clicking on it, then clicking a link inside the expanded section and verifying navigation to the about page.

Starting URL: https://eviltester.github.io/synchole/collapseable.html

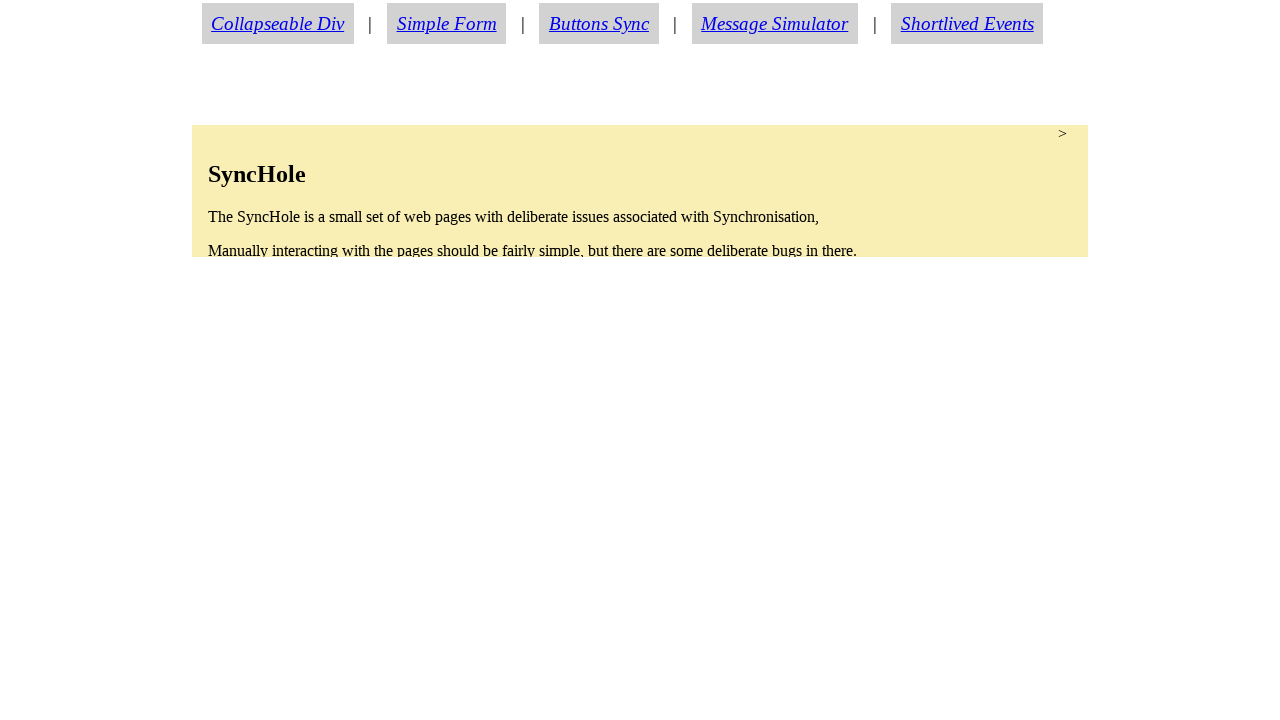

Clicked on collapsible section to expand it at (640, 191) on section.condense
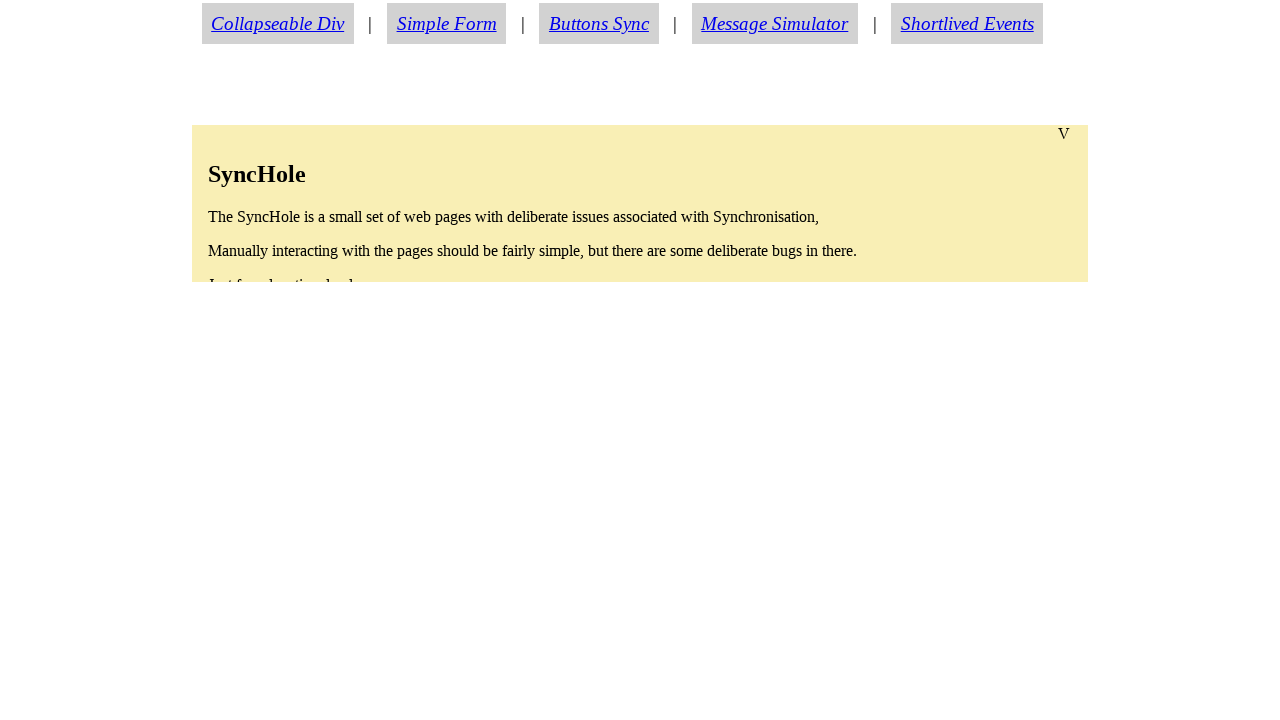

About link became visible in expanded section
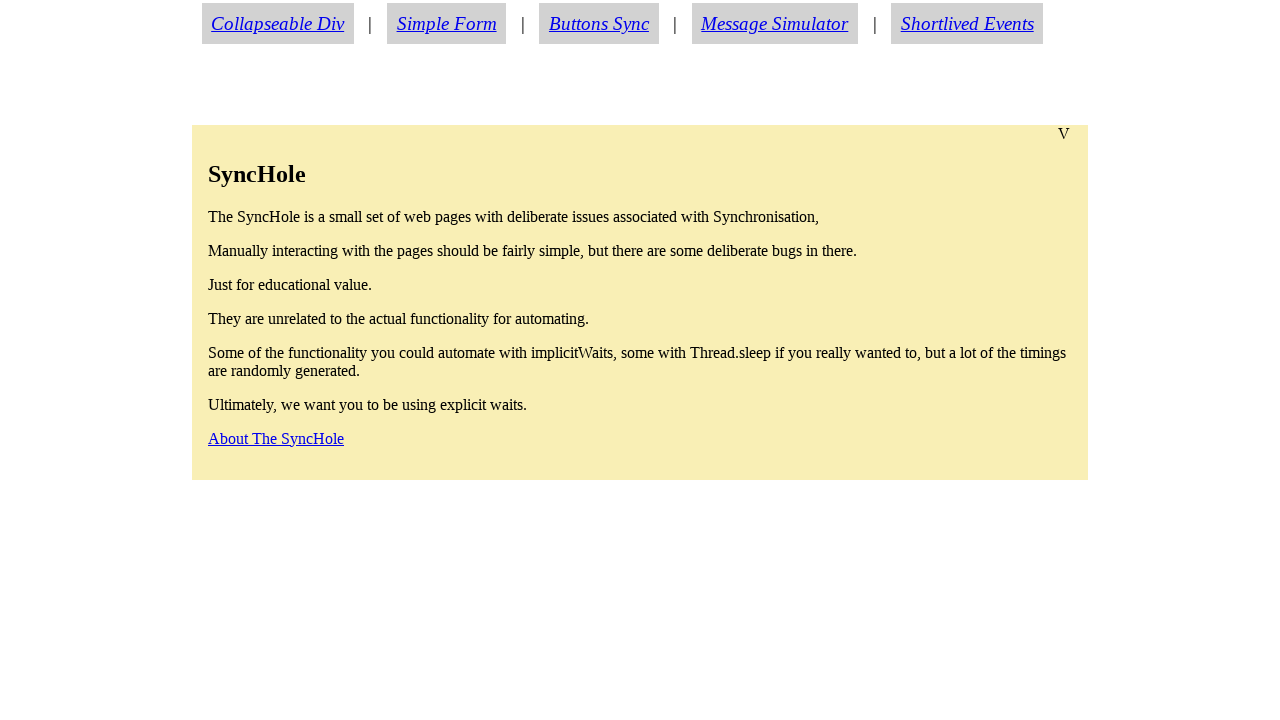

Clicked on about link at (276, 438) on a#aboutlink
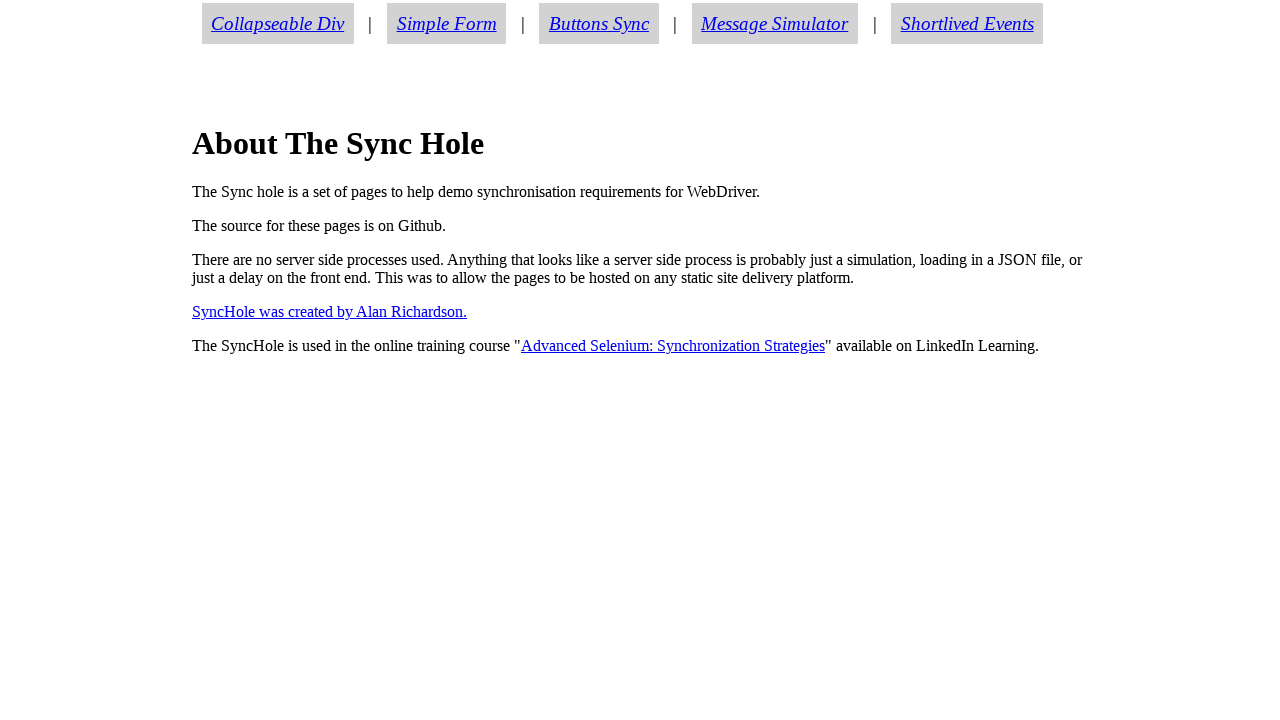

Navigated to about.html page
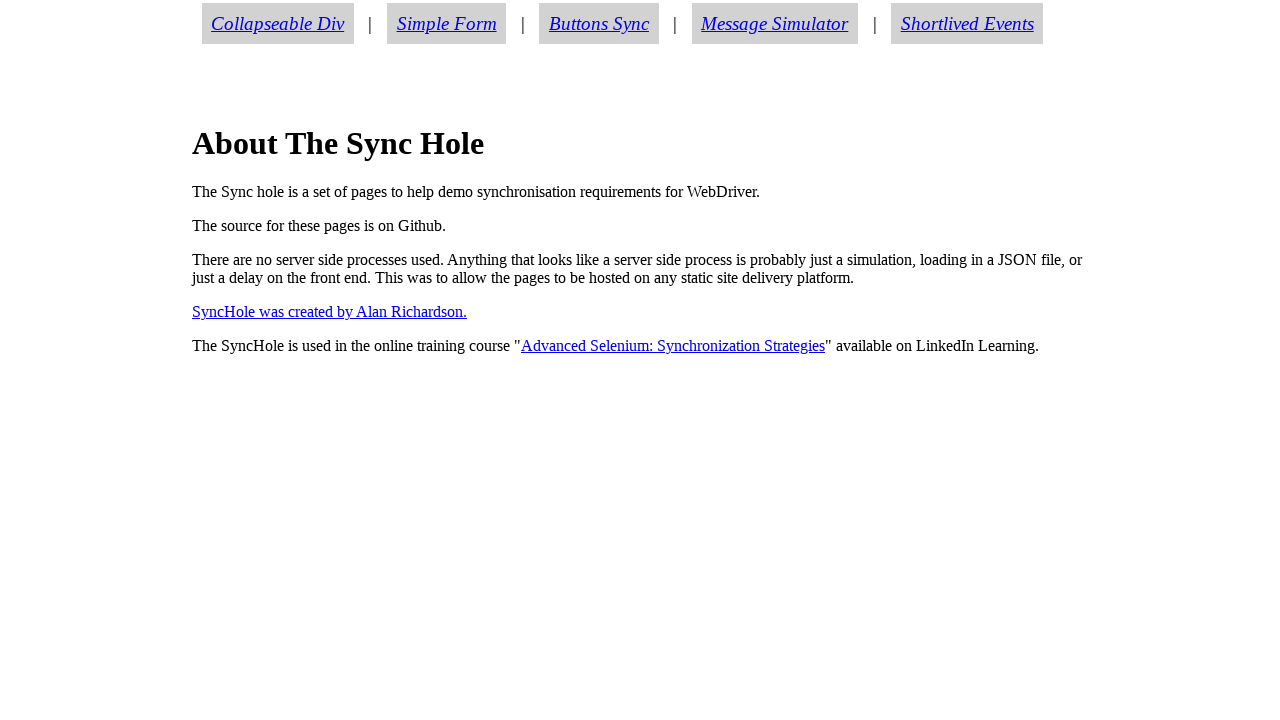

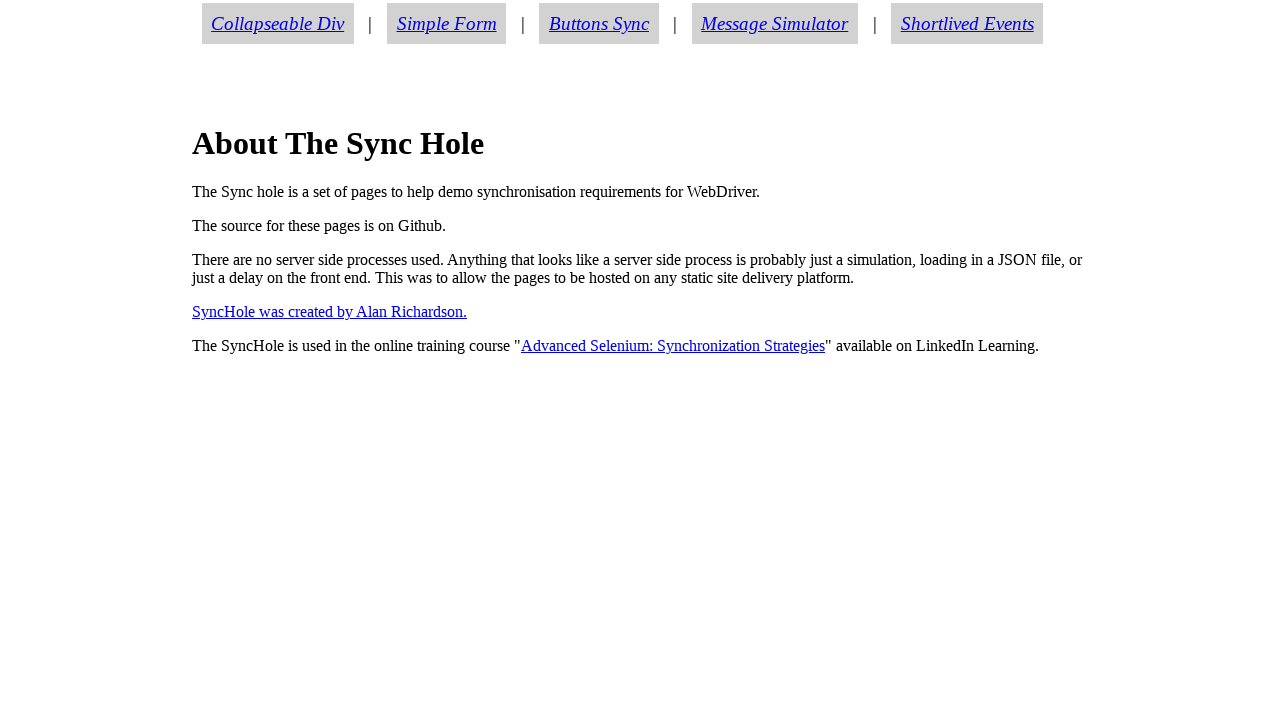